Tests clicking a JavaScript alert button and accepting the alert dialog, then verifies the result message

Starting URL: https://the-internet.herokuapp.com/javascript_alerts

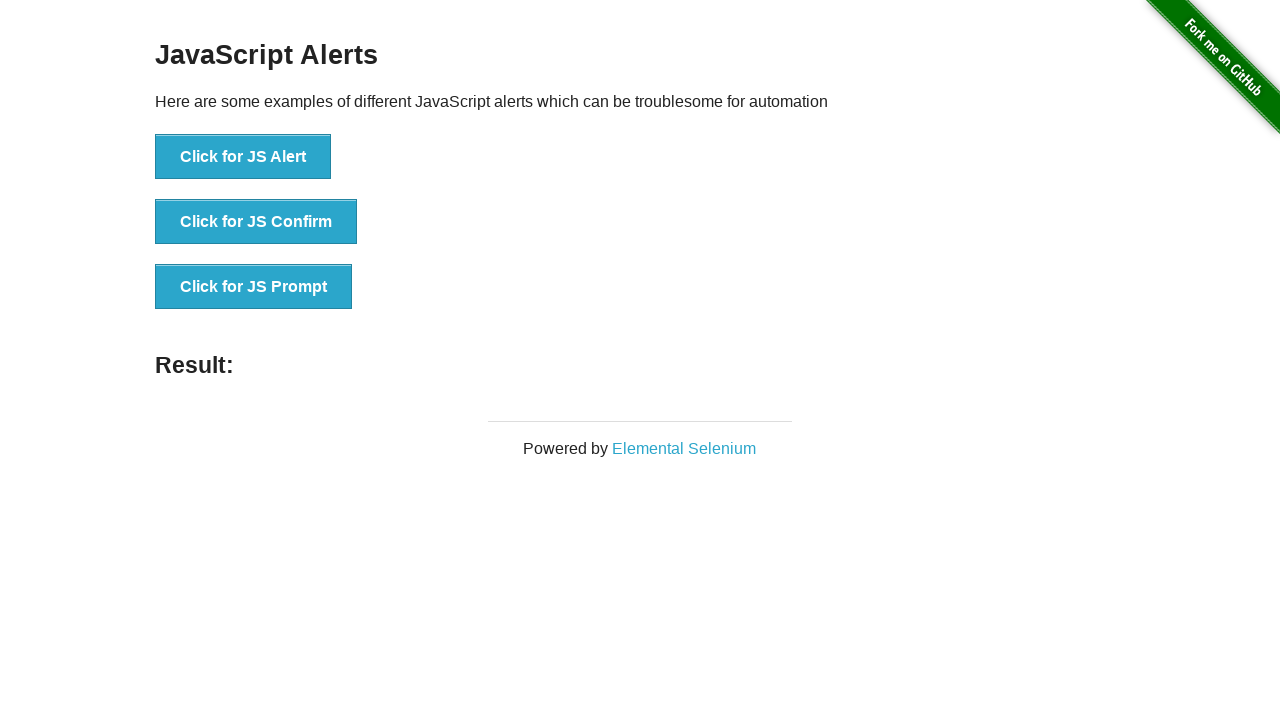

Registered dialog handler to accept alerts
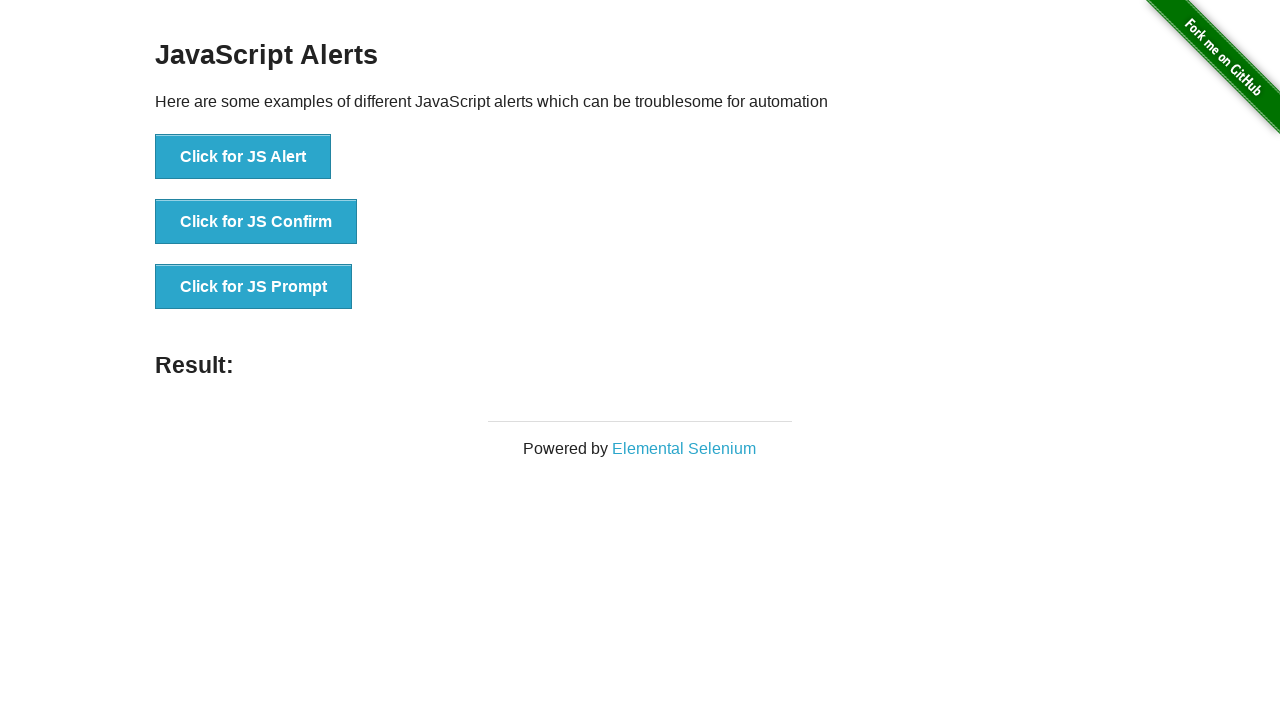

Clicked the JS Alert button at (243, 157) on text=Click for JS Alert
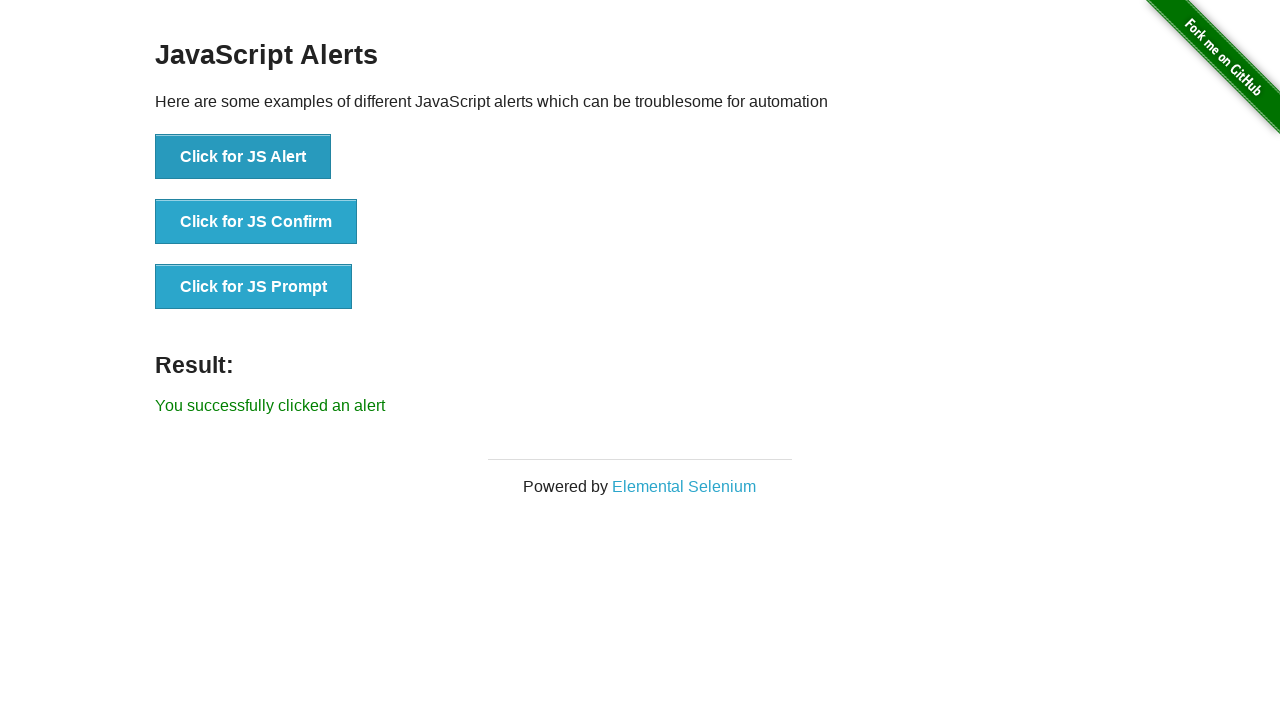

Result message element loaded
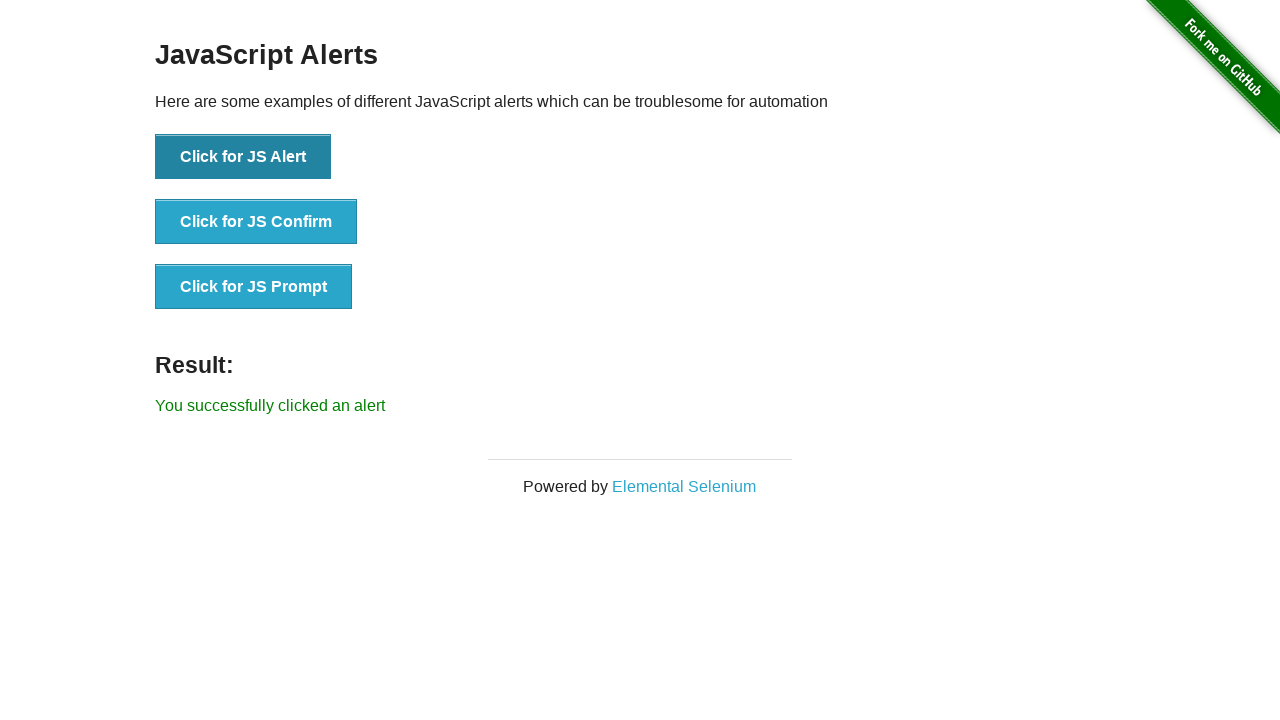

Verified success message 'You successfully clicked an alert' is displayed
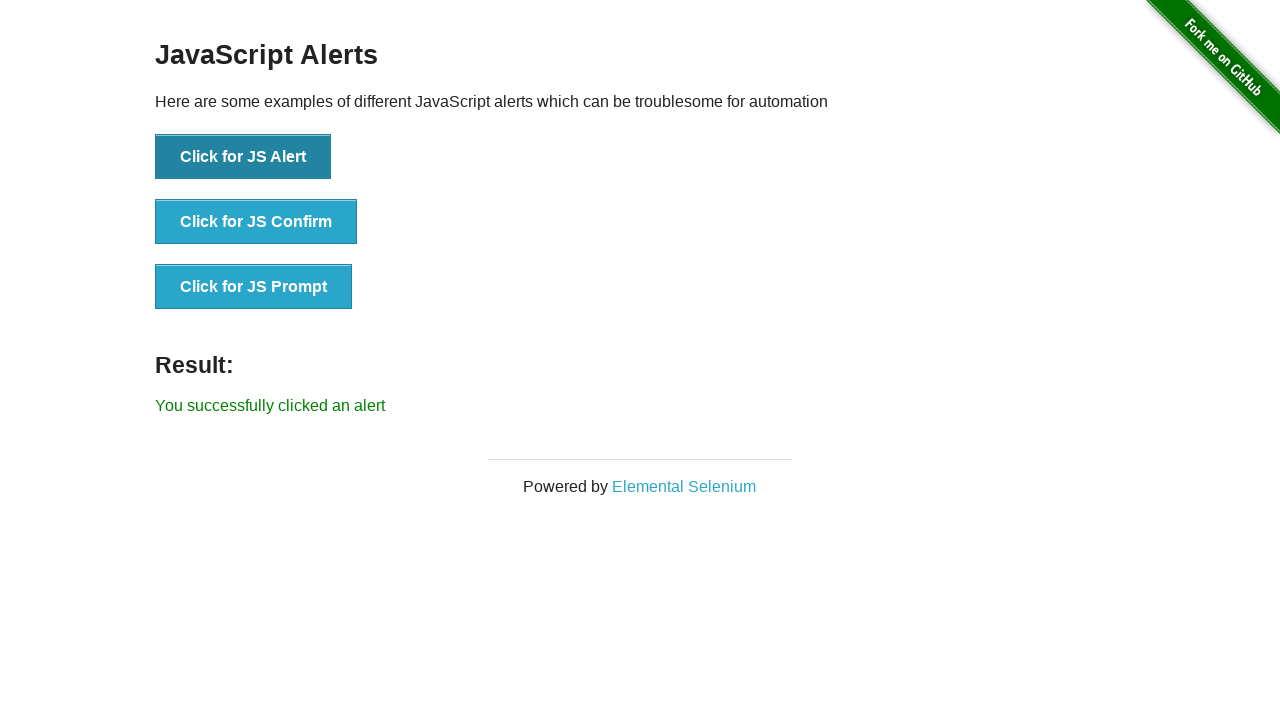

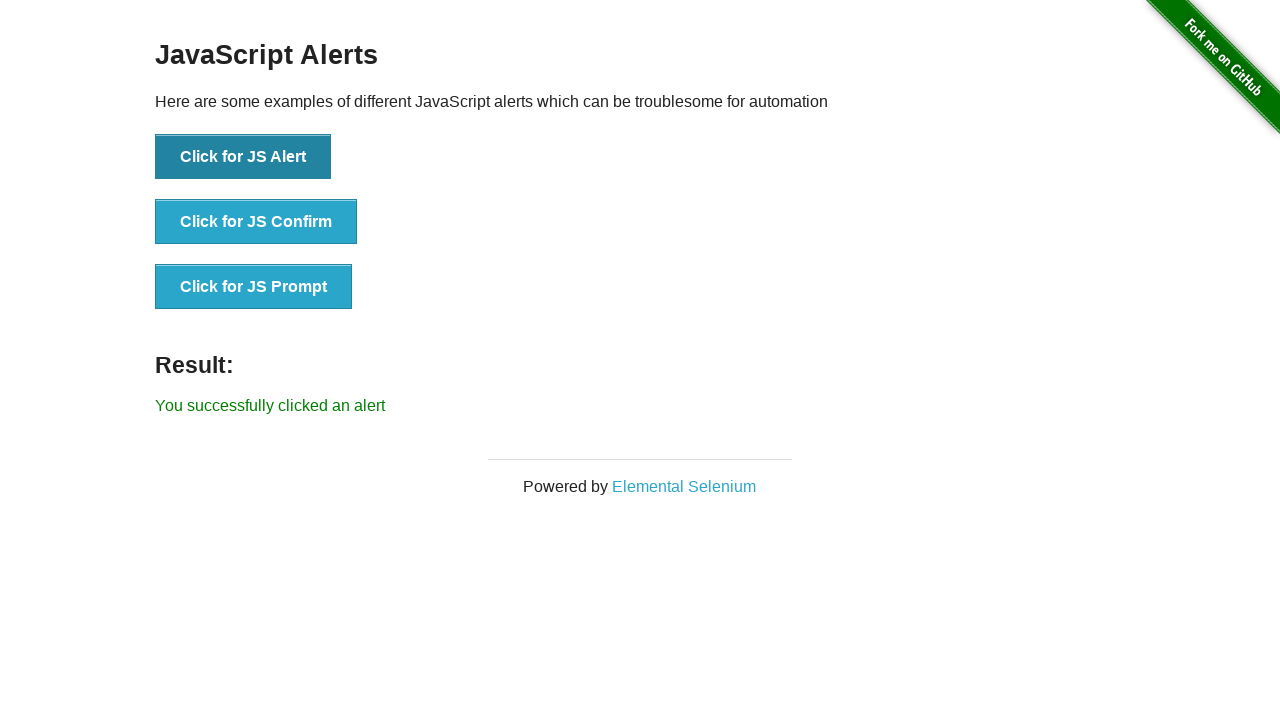